Tests browser navigation functionality by visiting multiple test pages, navigating back to the index page, then locating and interacting with various elements including reading paragraph text and clicking a styled button.

Starting URL: https://testpages.herokuapp.com/styled/index.html

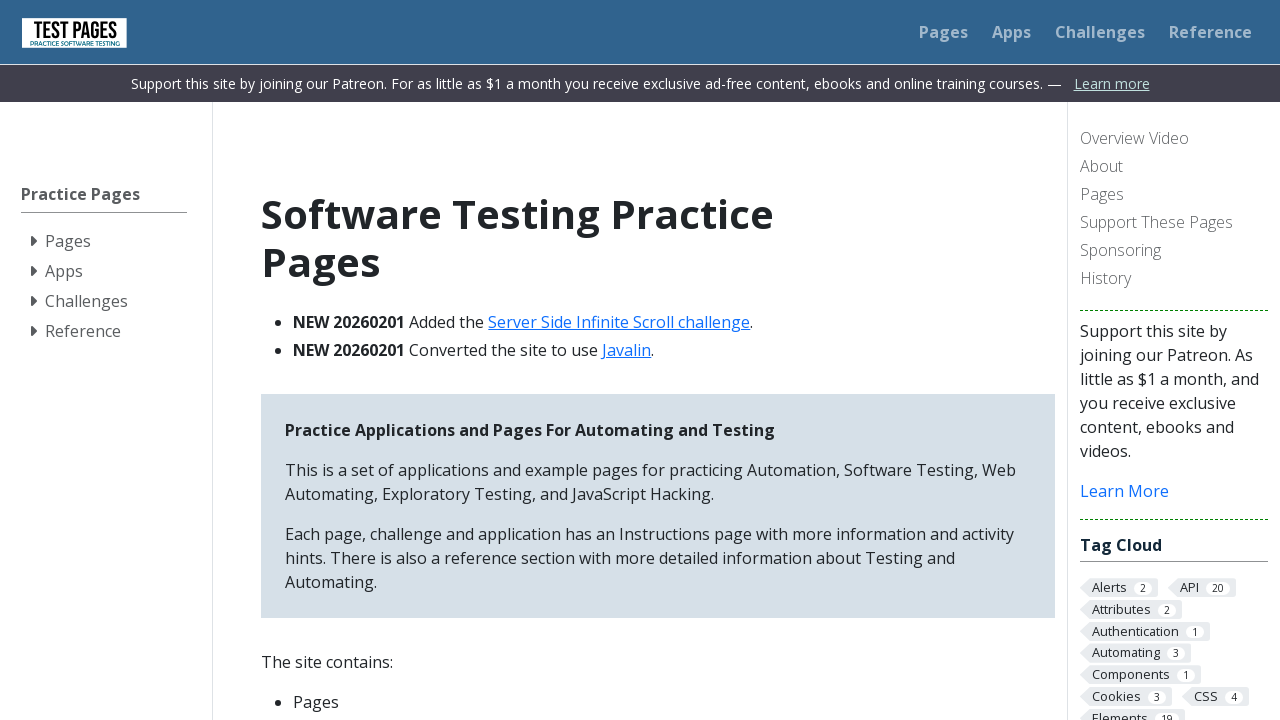

Navigated to basic web page test
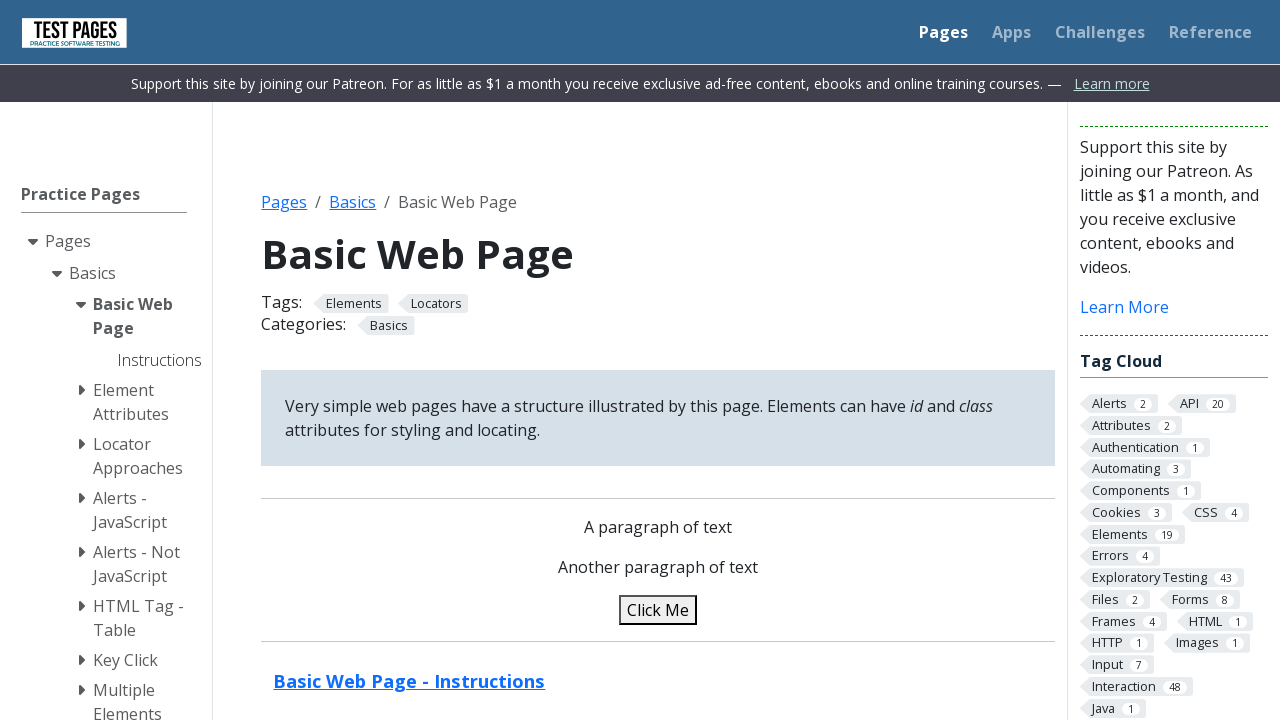

Waited for basic web page test to load
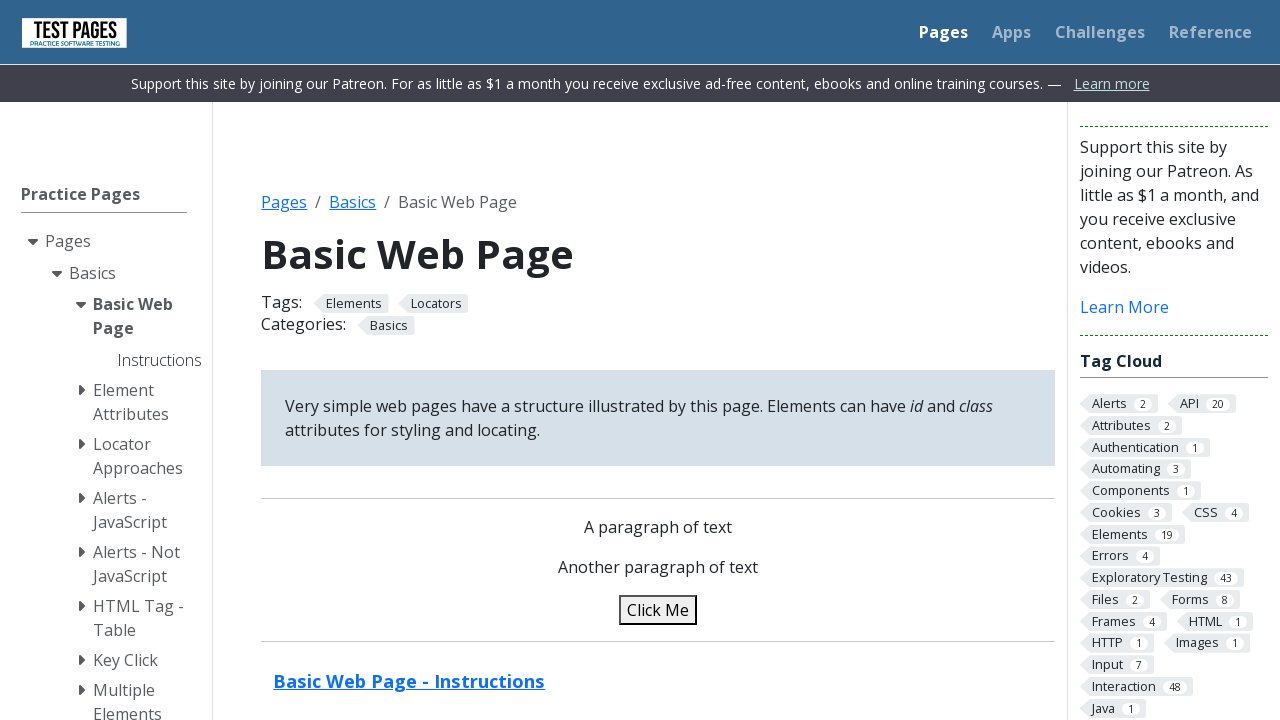

Navigated back to index
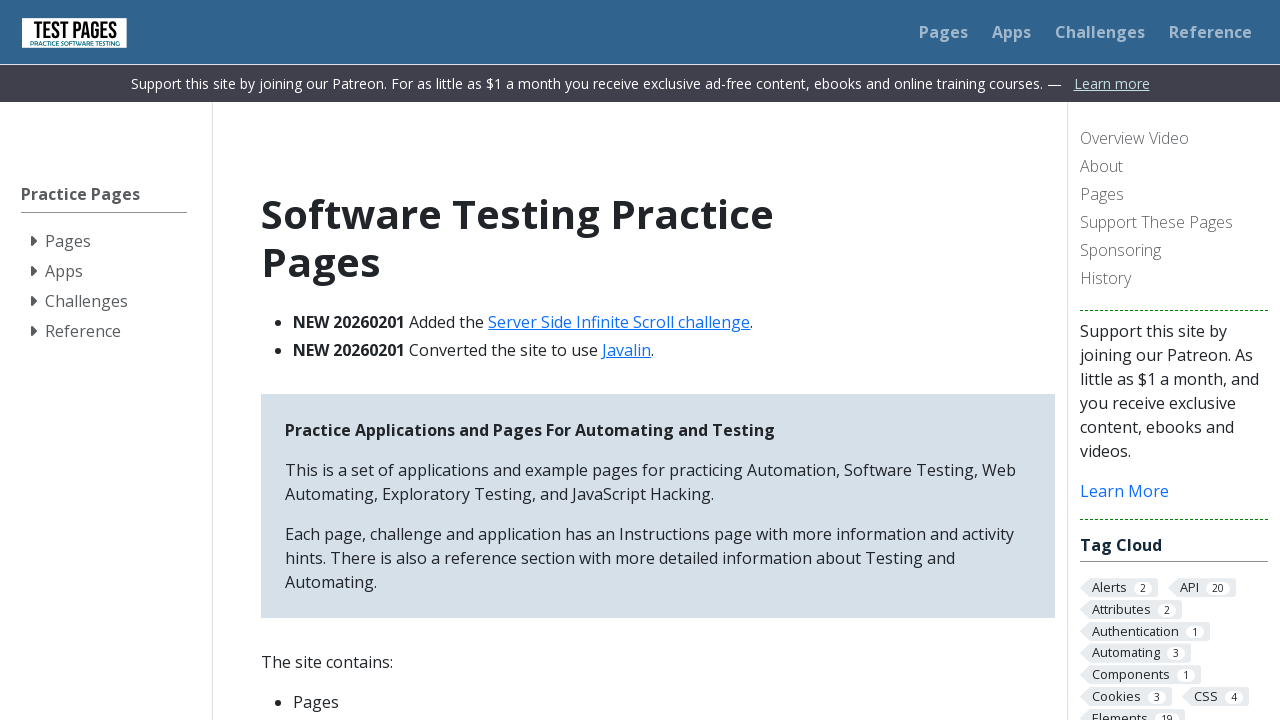

Navigated to attributes test page
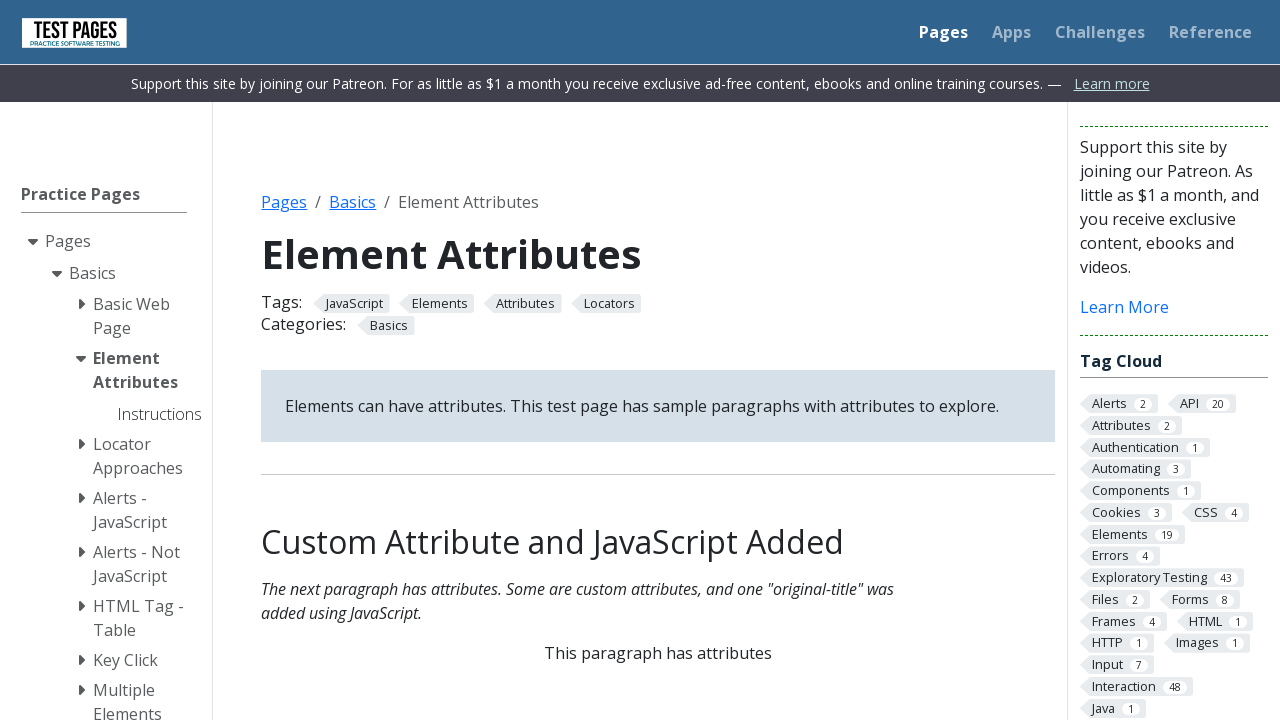

Waited for attributes test page to load
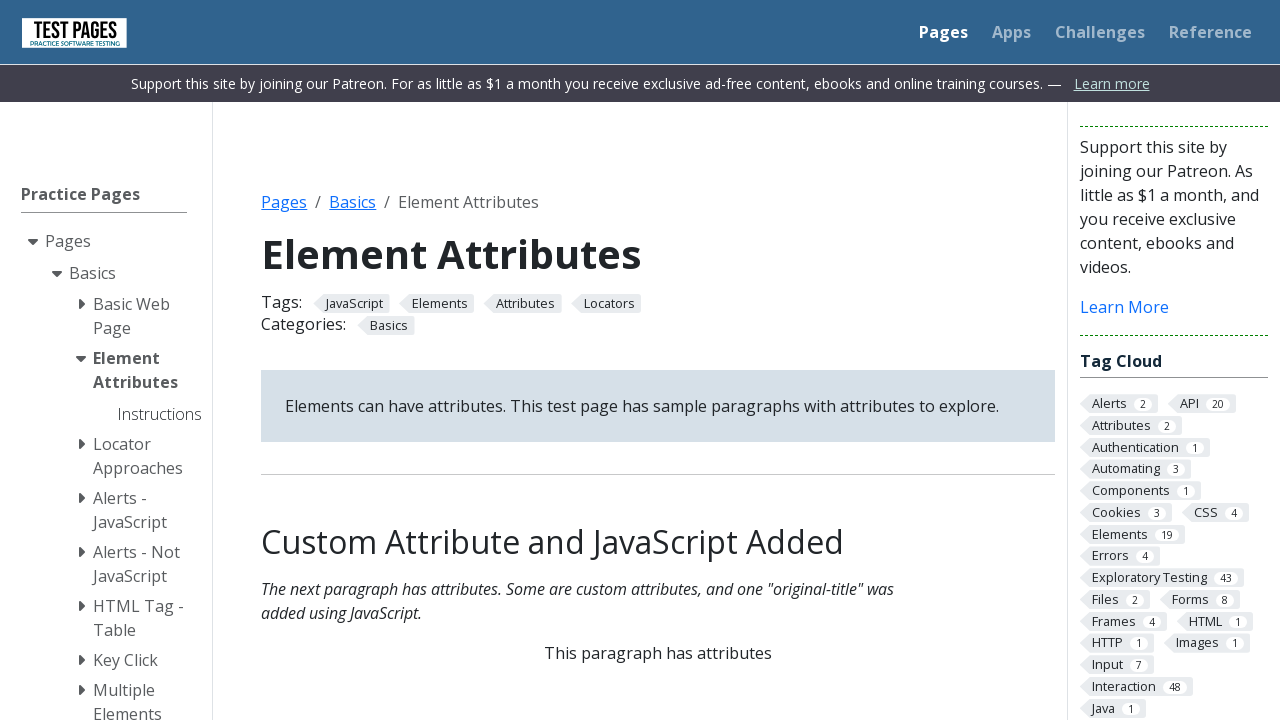

Navigated back to index
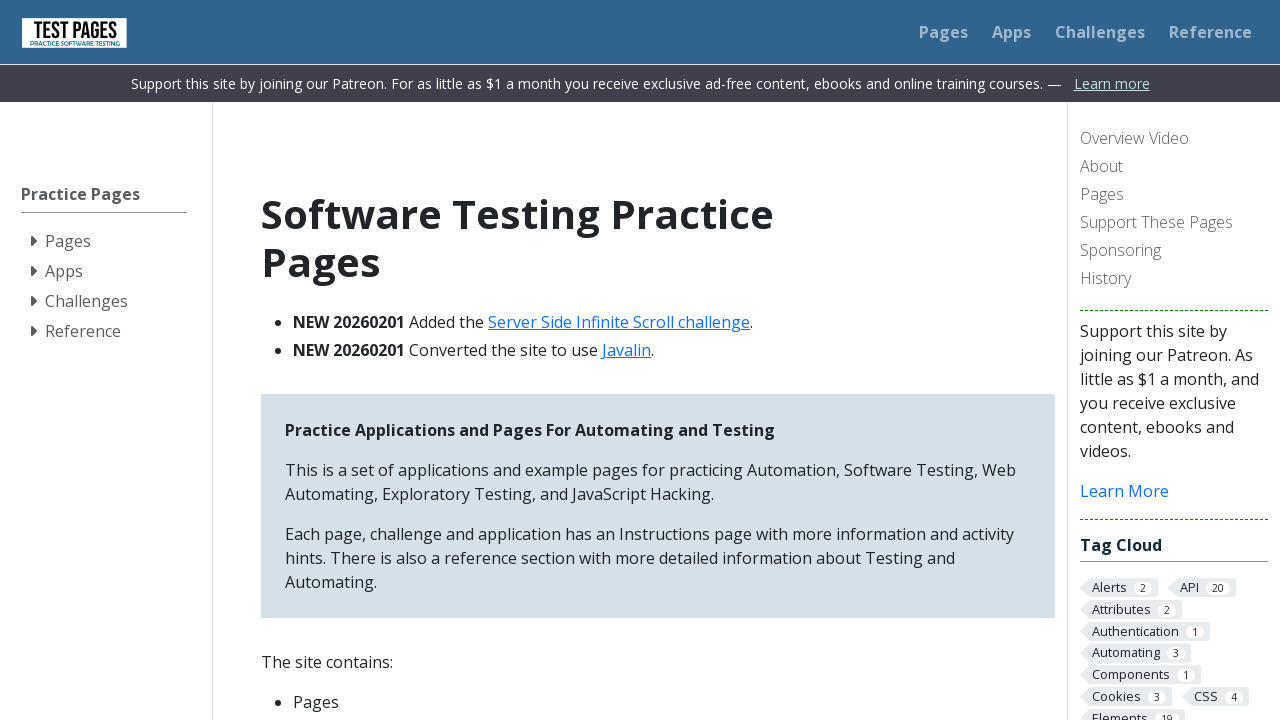

Navigated to find-by-playground test page
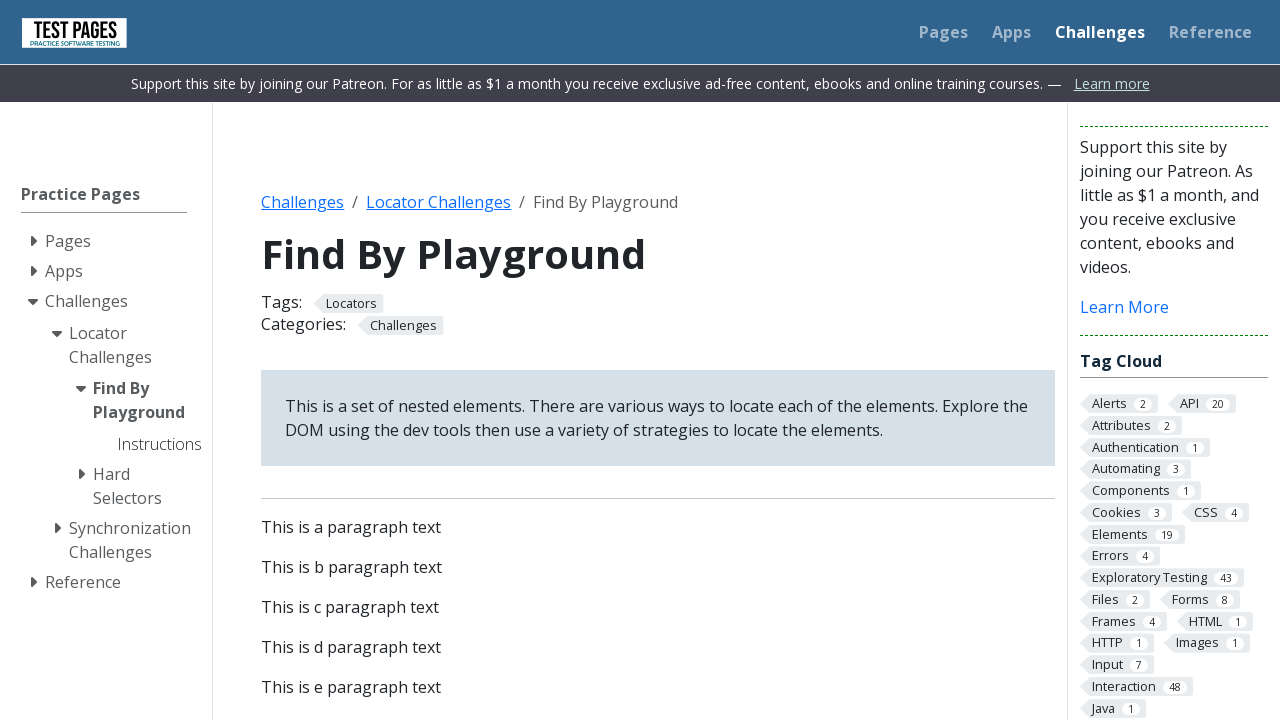

Waited for find-by-playground test page to load
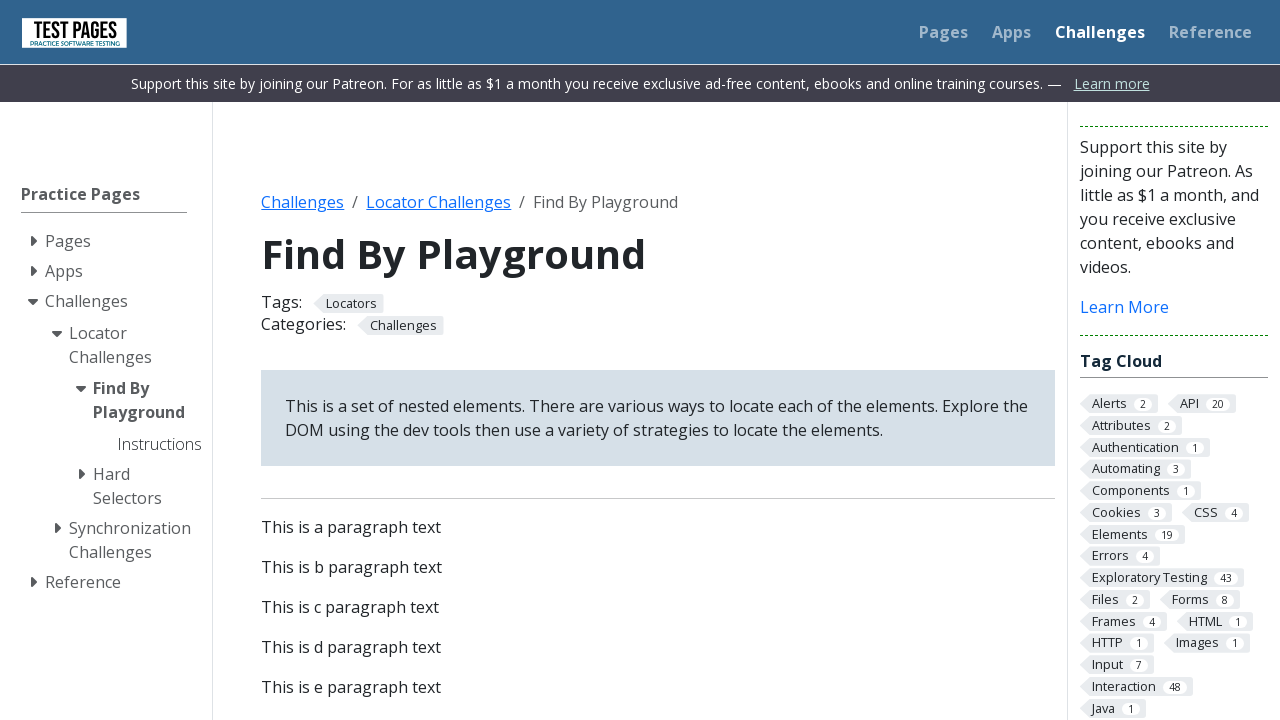

Navigated back to index
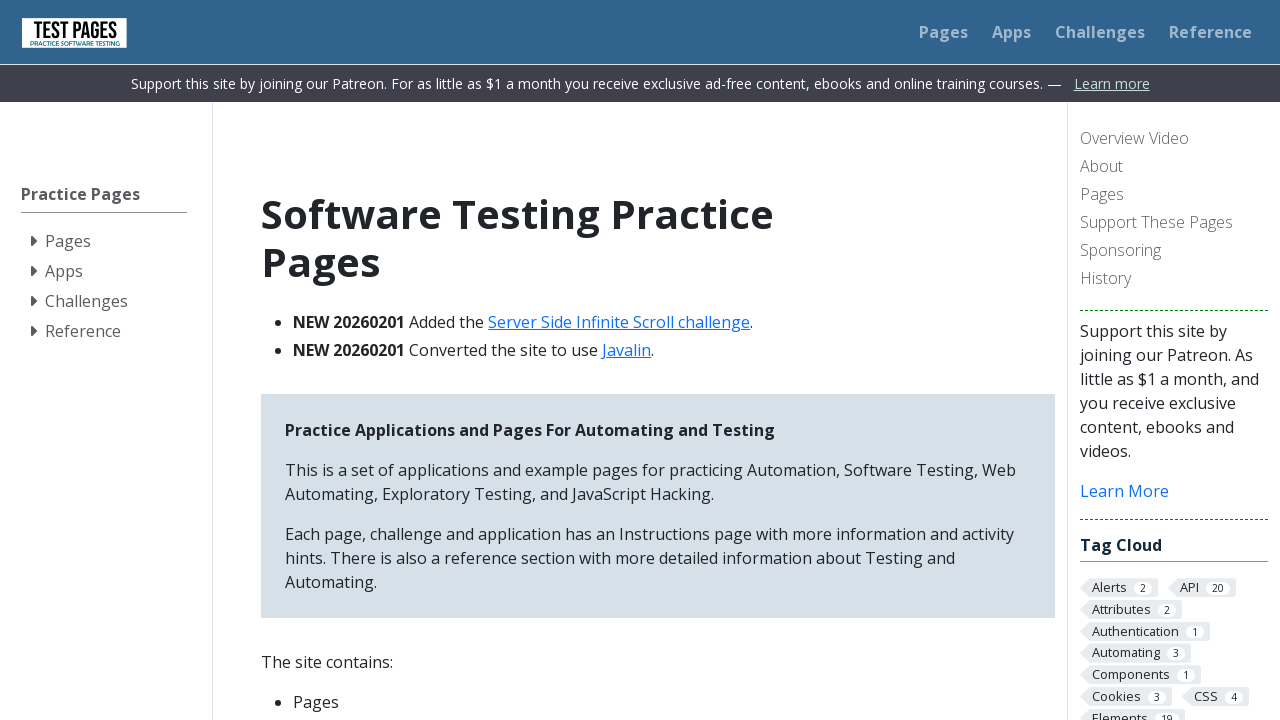

Navigated to table page
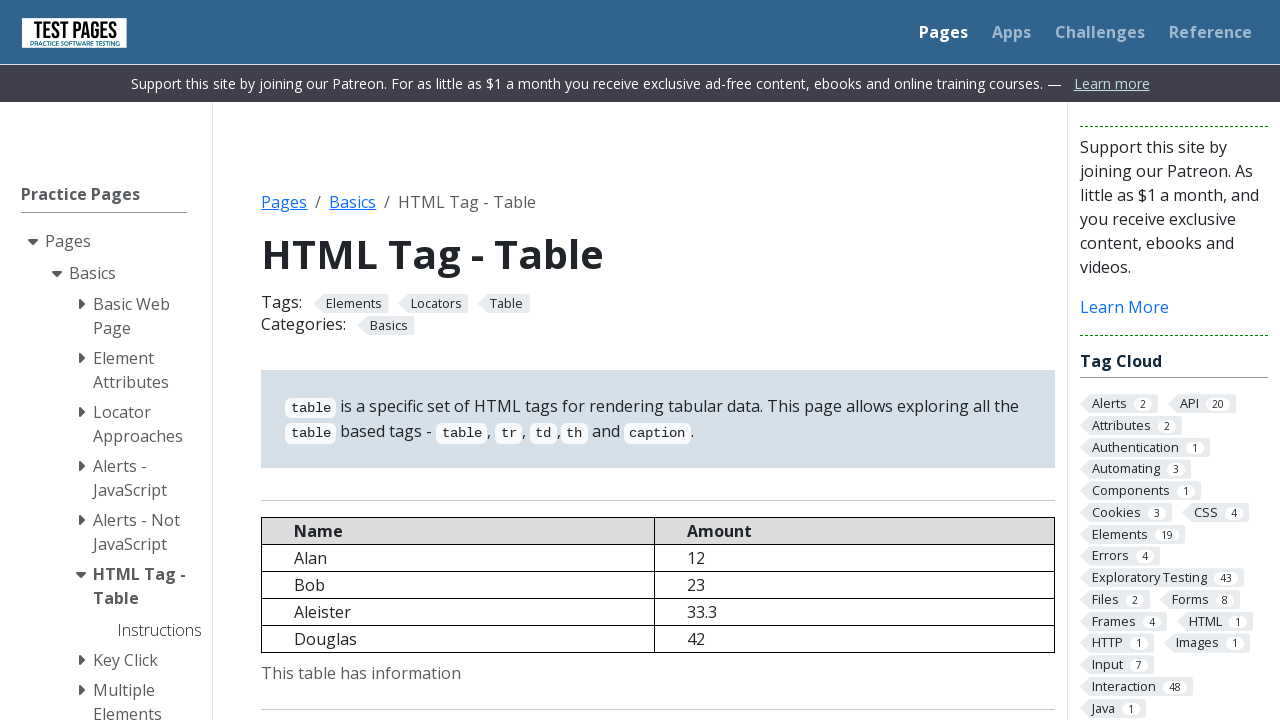

Waited for table page to load
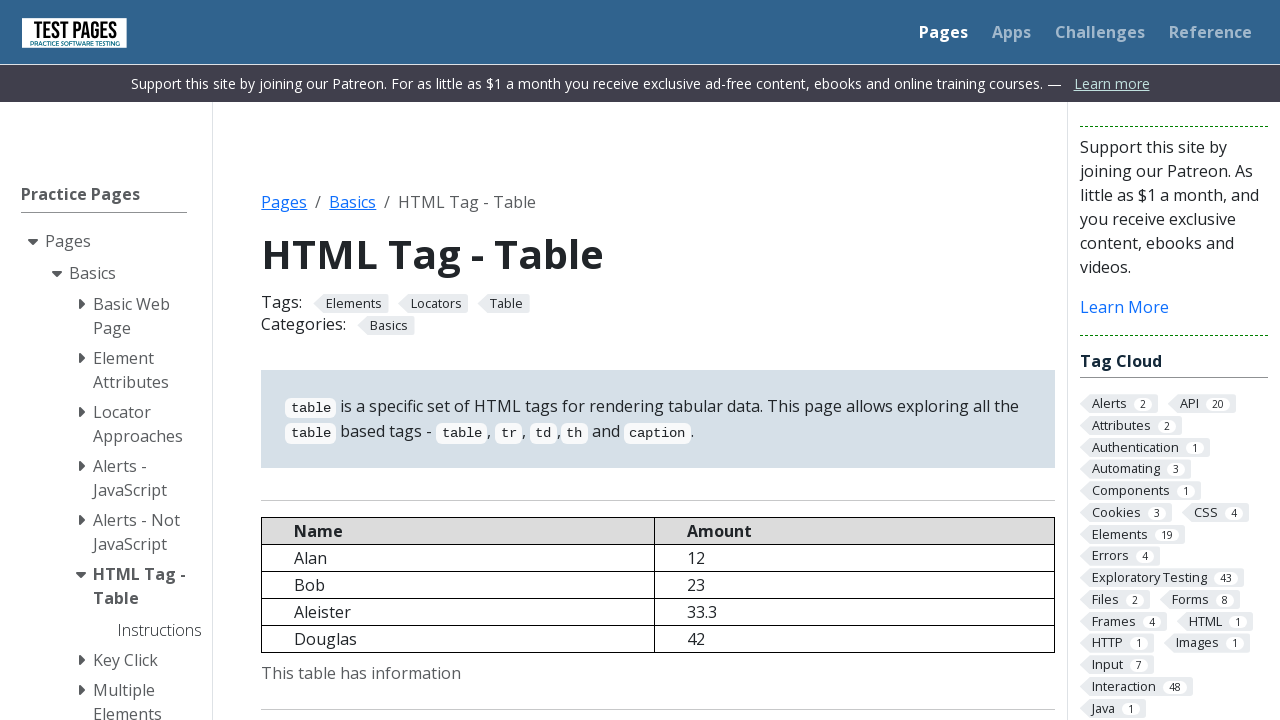

Navigated back to index
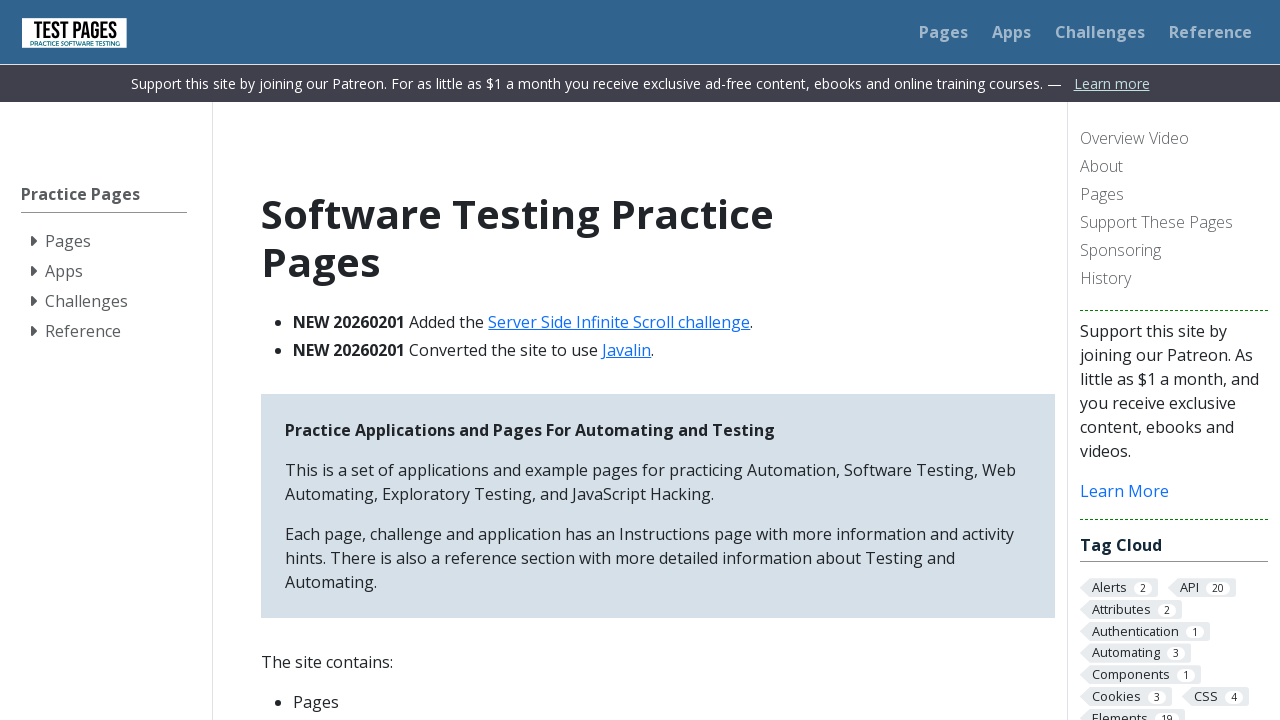

Navigated to basic web page test for element interaction
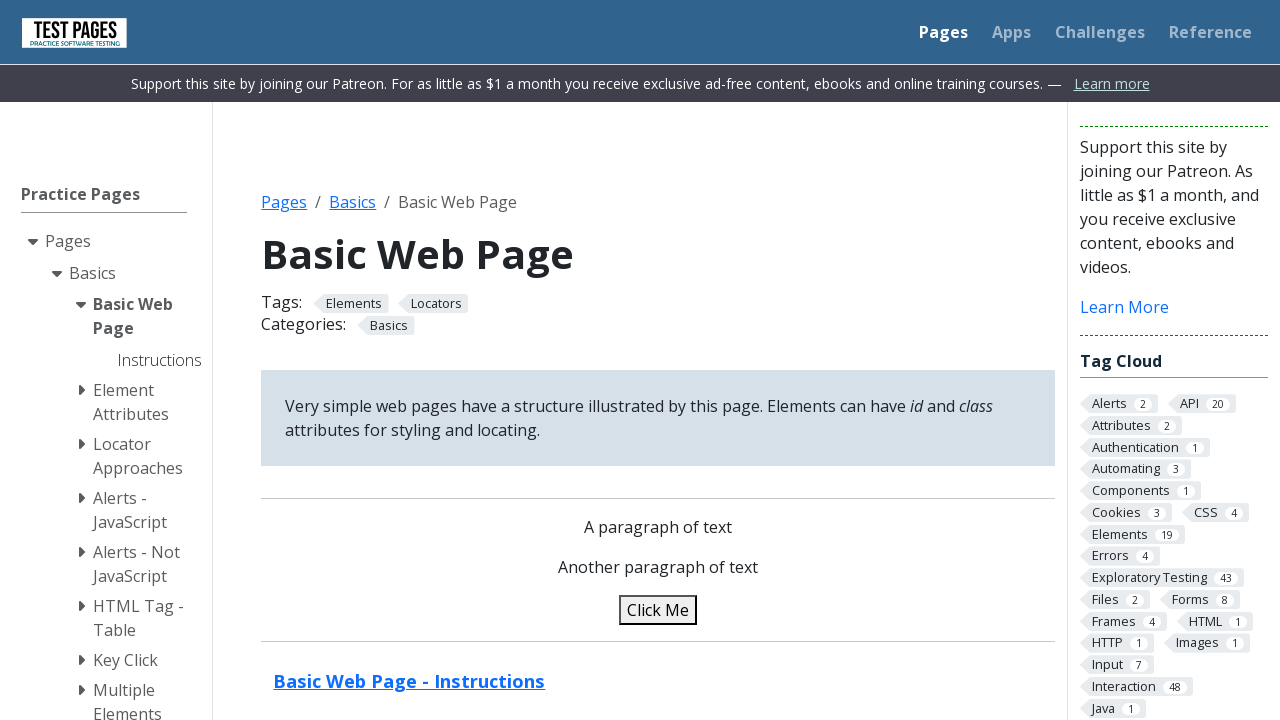

Waited for paragraph #para1 to be visible
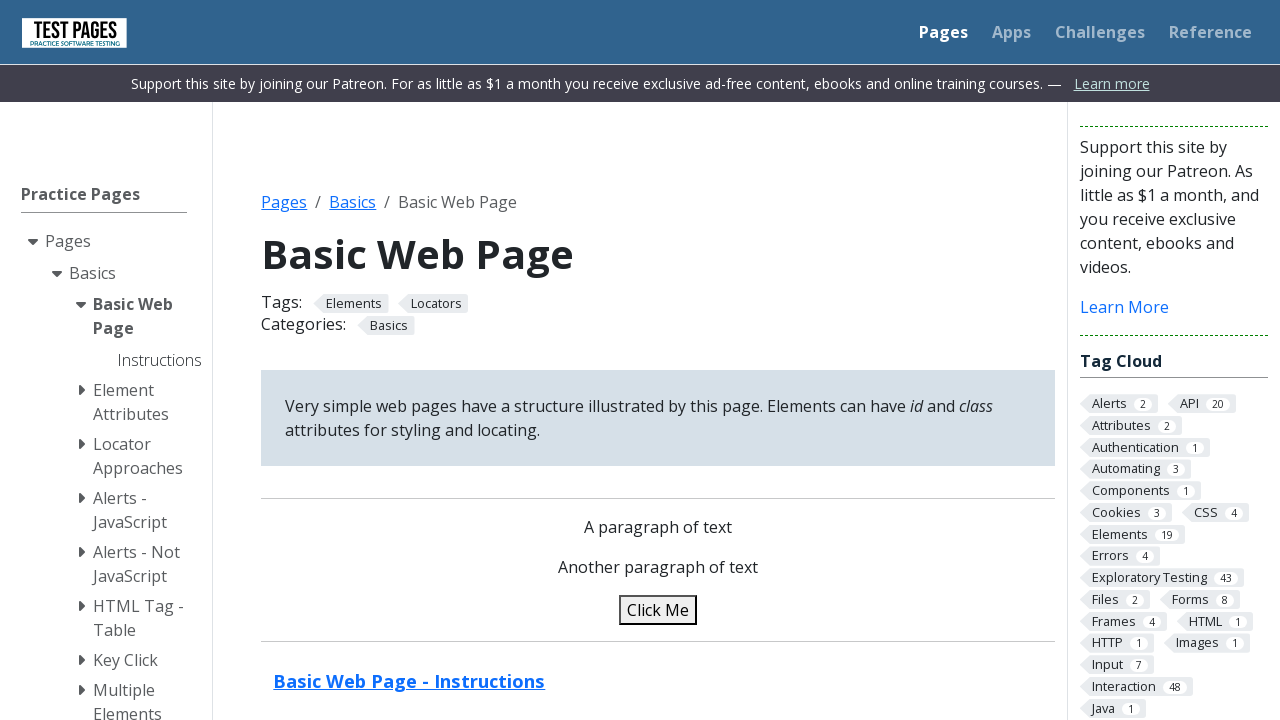

Waited for paragraph #para2 to be visible
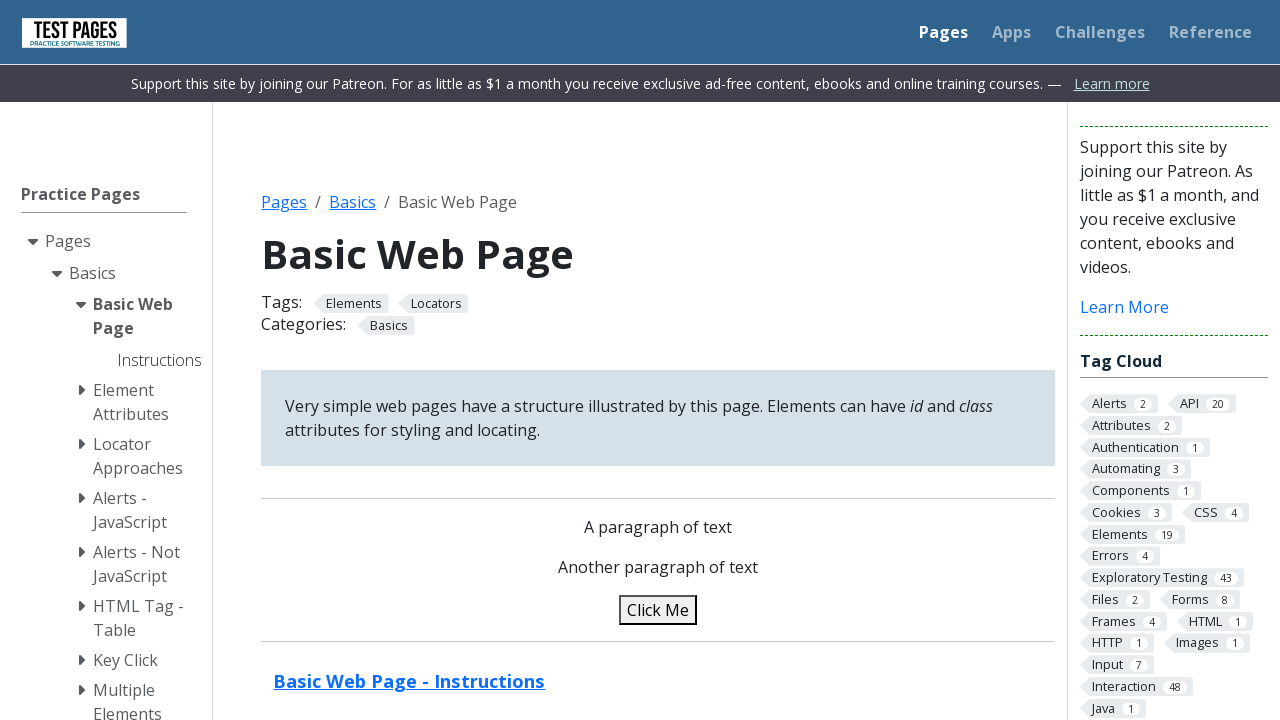

Navigated to attributes test page for button interaction
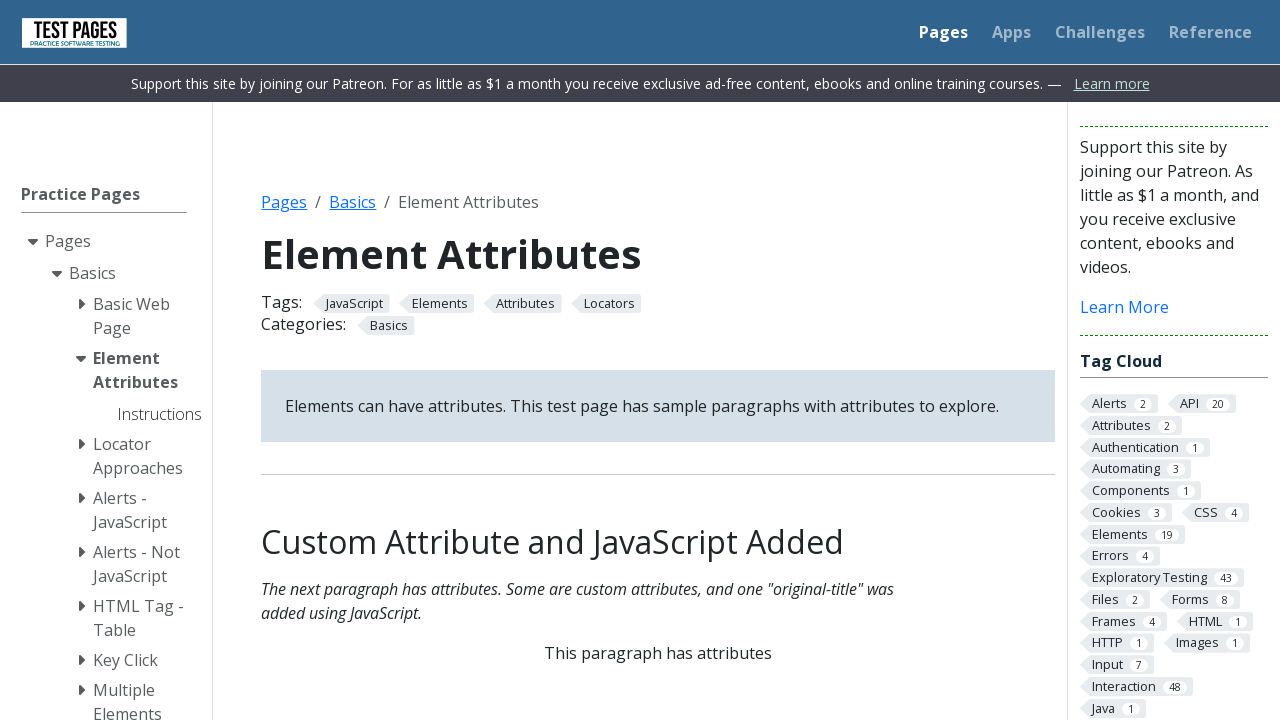

Waited for styled click button to be visible
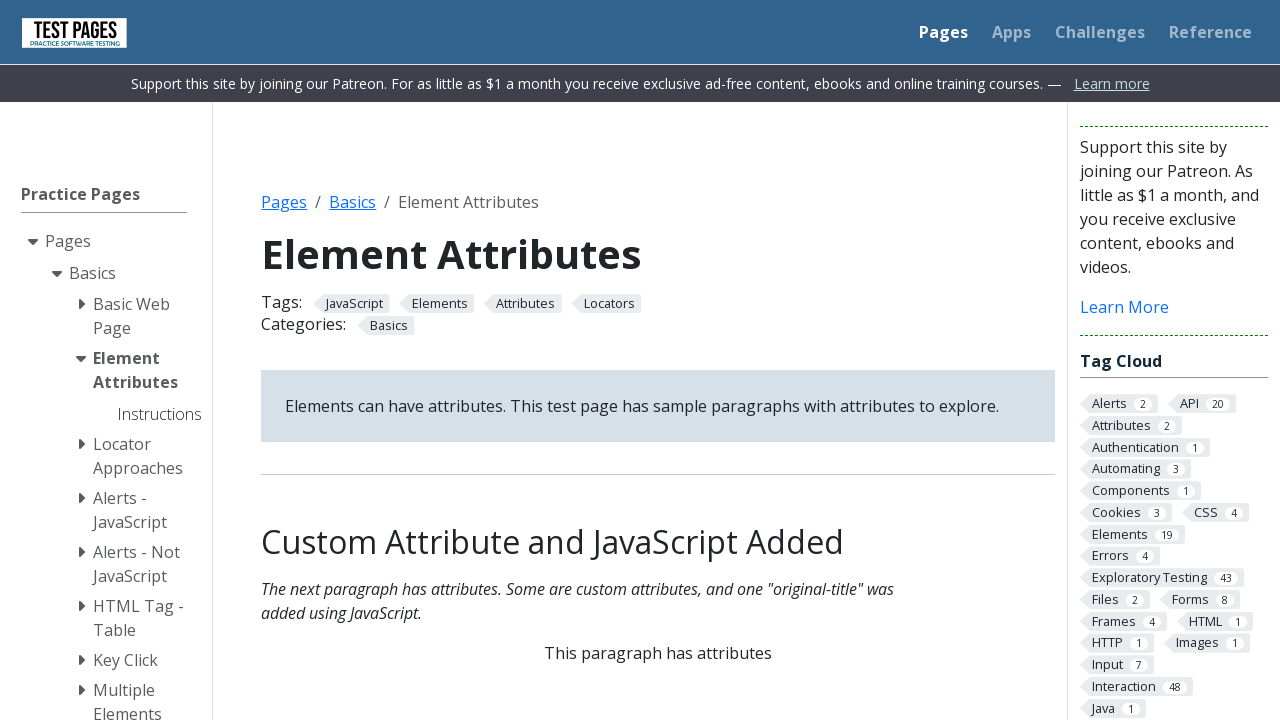

Clicked the styled click button at (658, 360) on .styled-click-button
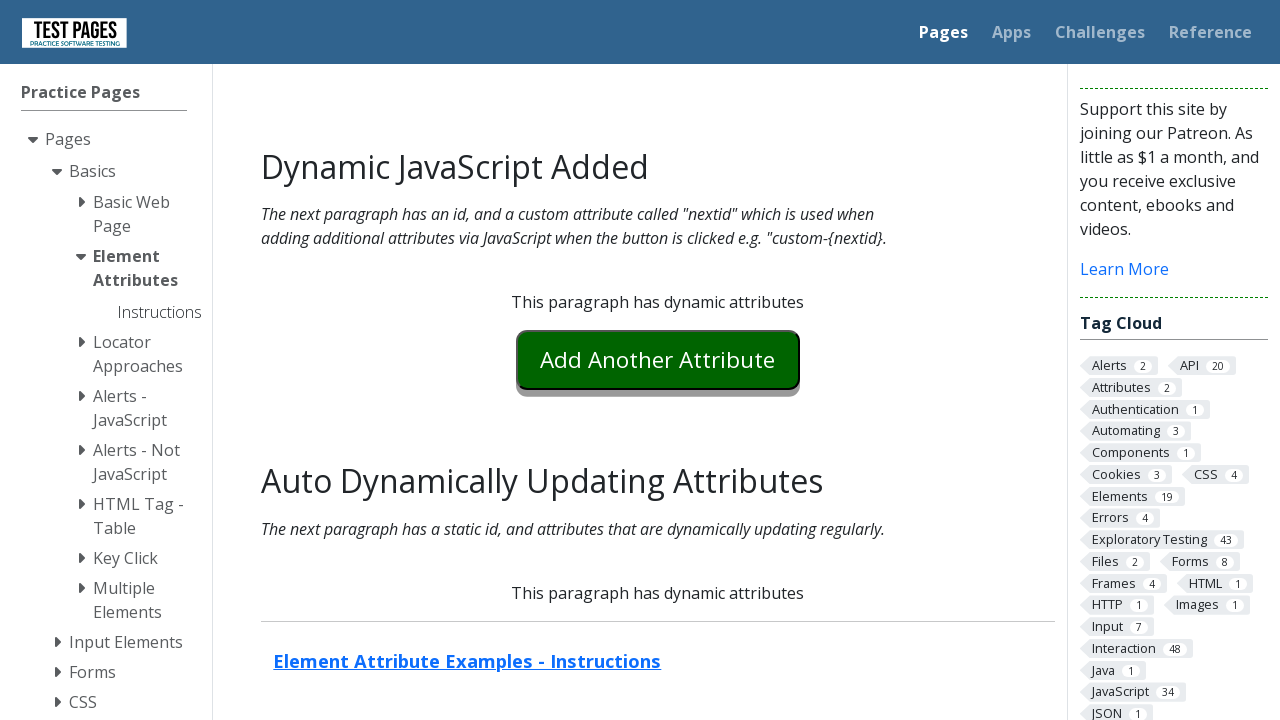

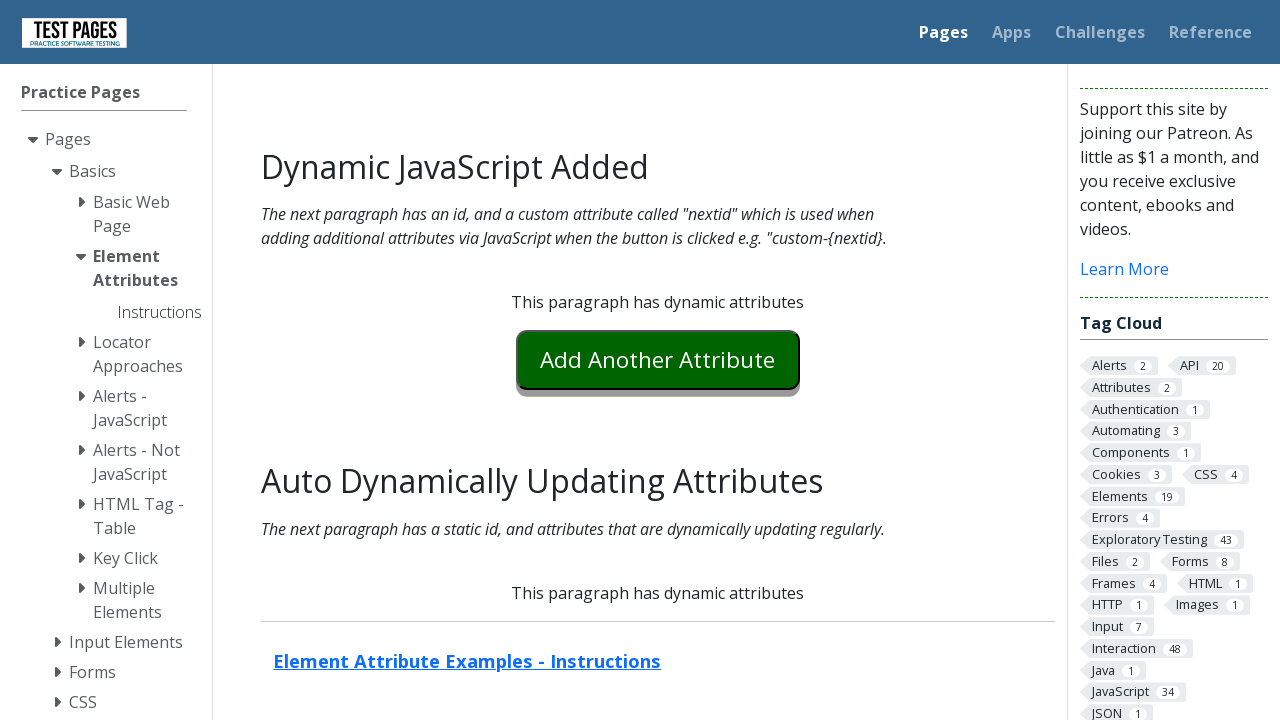